Tests multiple window navigation by navigating between two websites (testotomasyonu.com and wisequarter.com), then navigating back and clicking on the Electronics link.

Starting URL: https://www.testotomasyonu.com

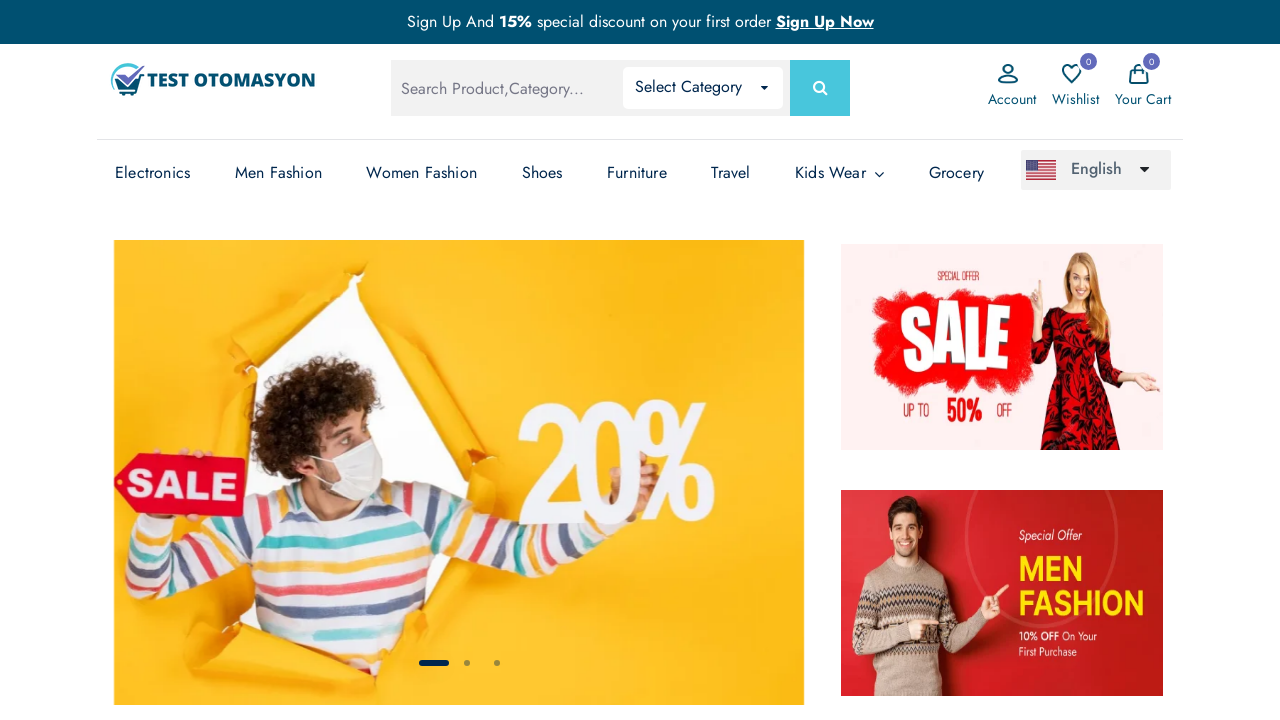

Waited 2 seconds on initial testotomasyonu.com page
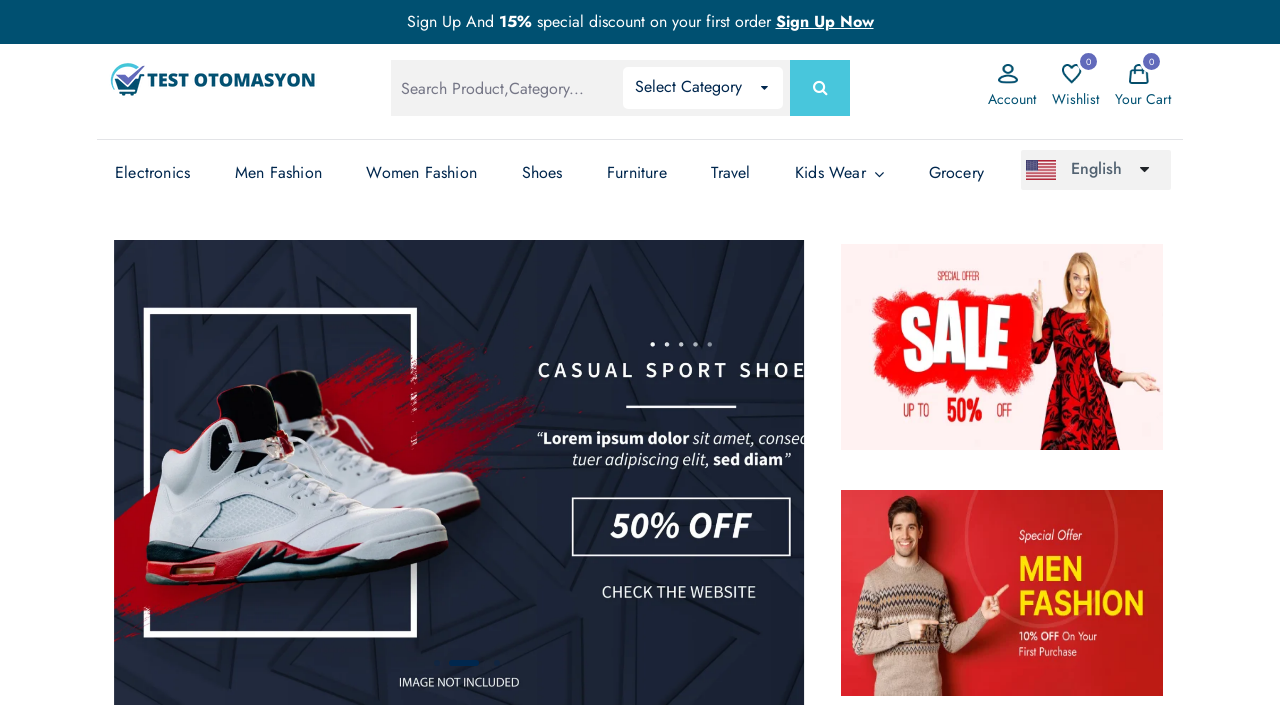

Navigated to wisequarter.com
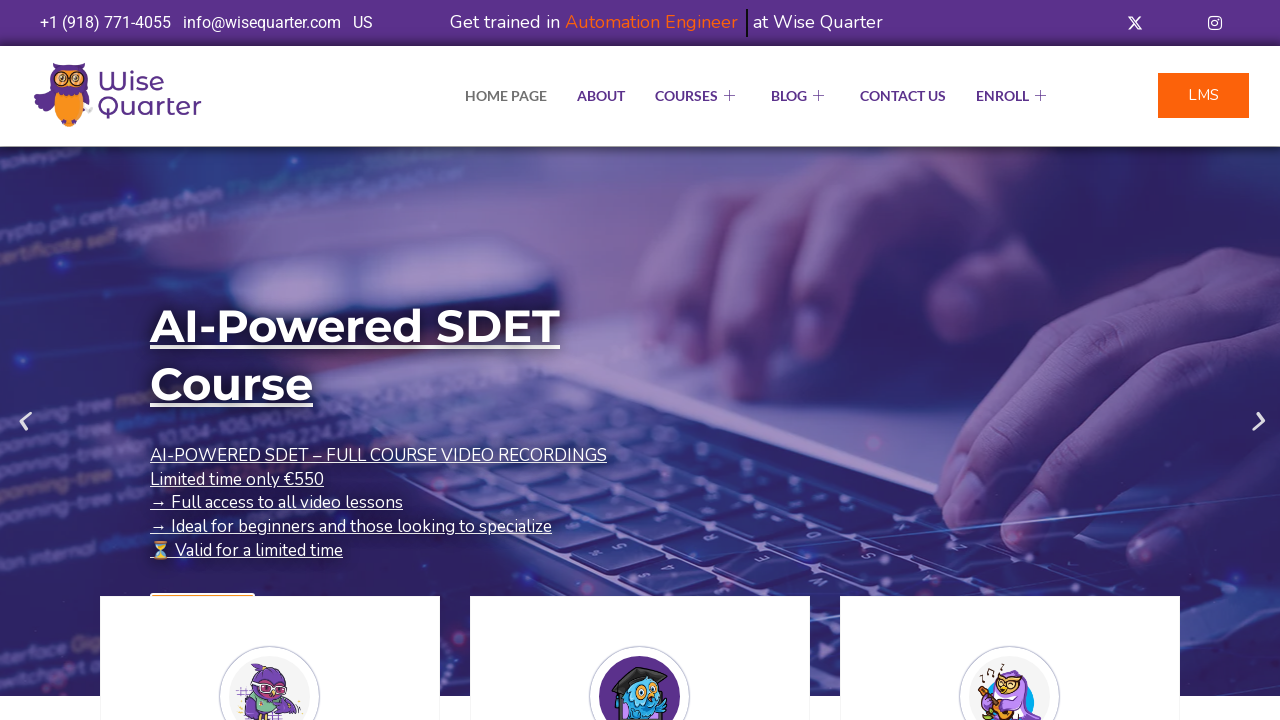

Waited 2 seconds on wisequarter.com
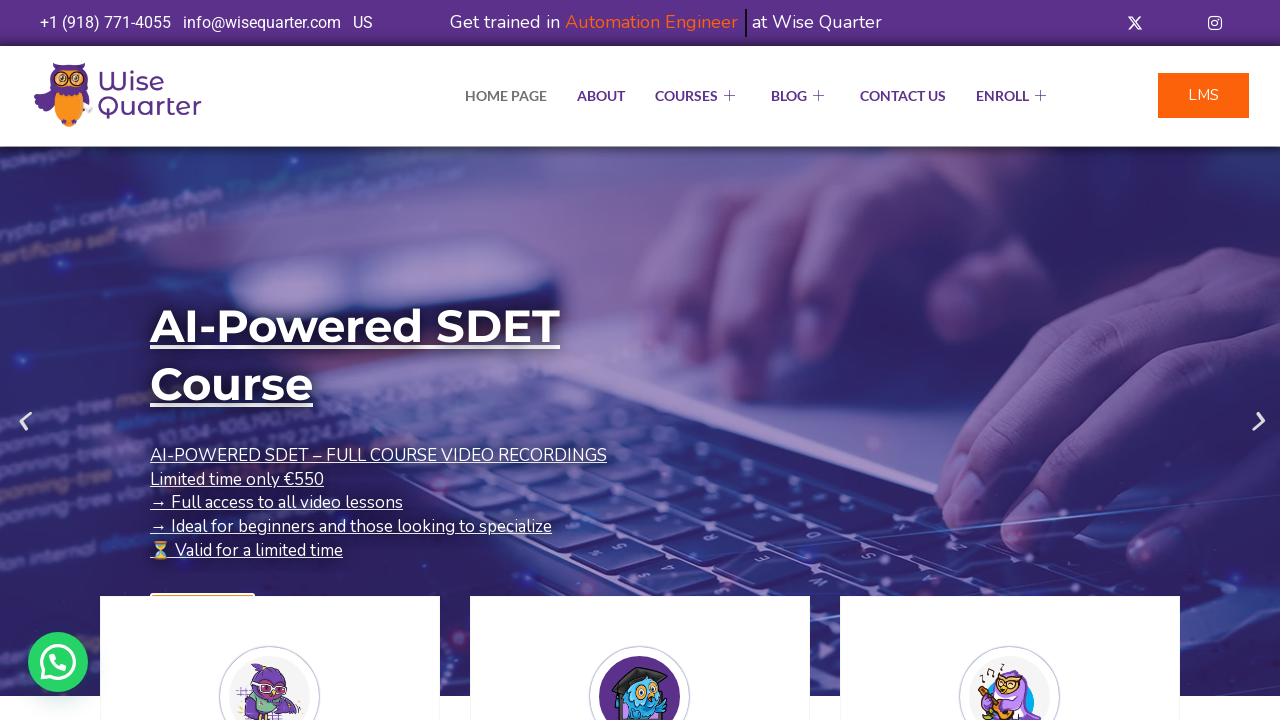

Navigated back to testotomasyonu.com
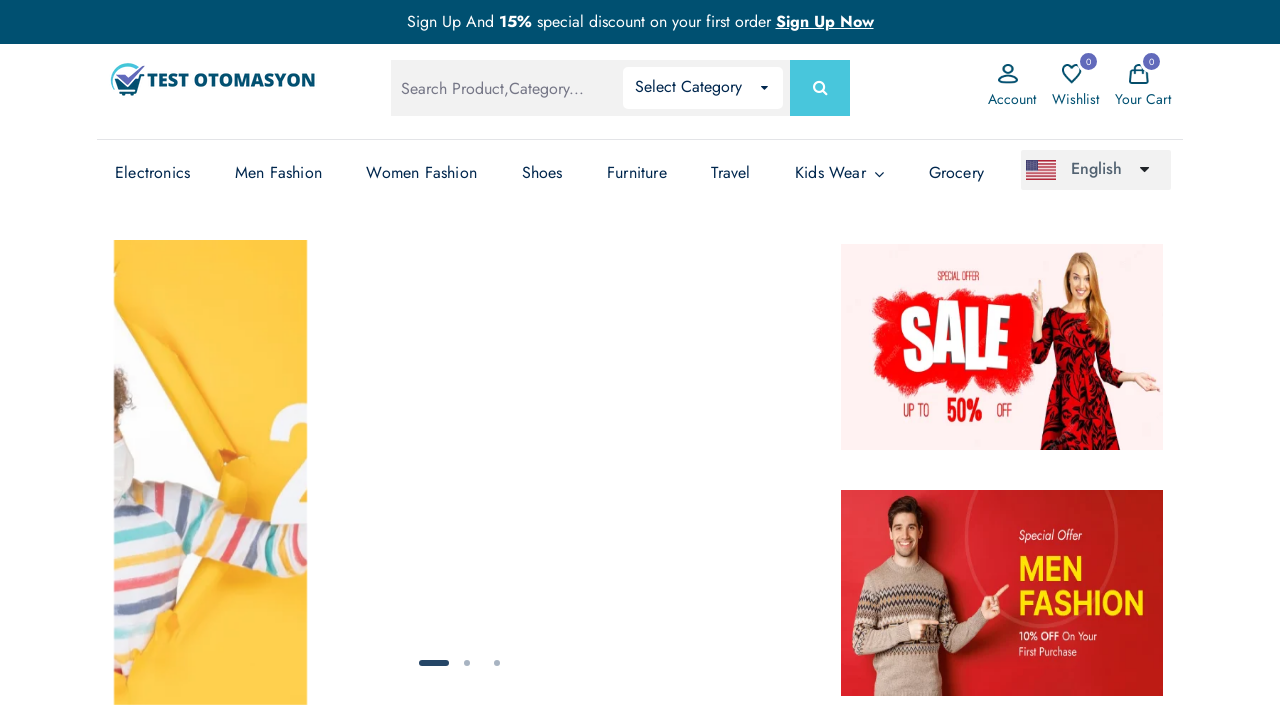

Waited 2 seconds for page to load after navigating back
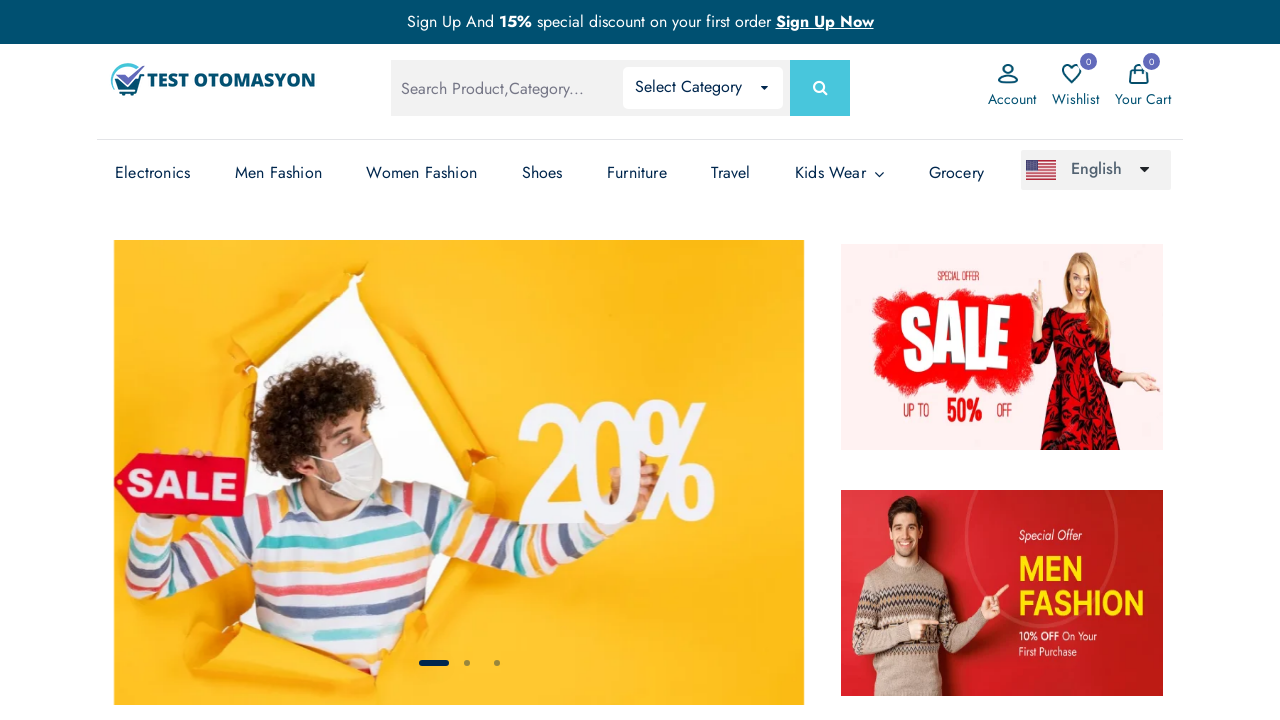

Clicked on the third Electronics link at (153, 173) on (//a[text()='Electronics'])[3]
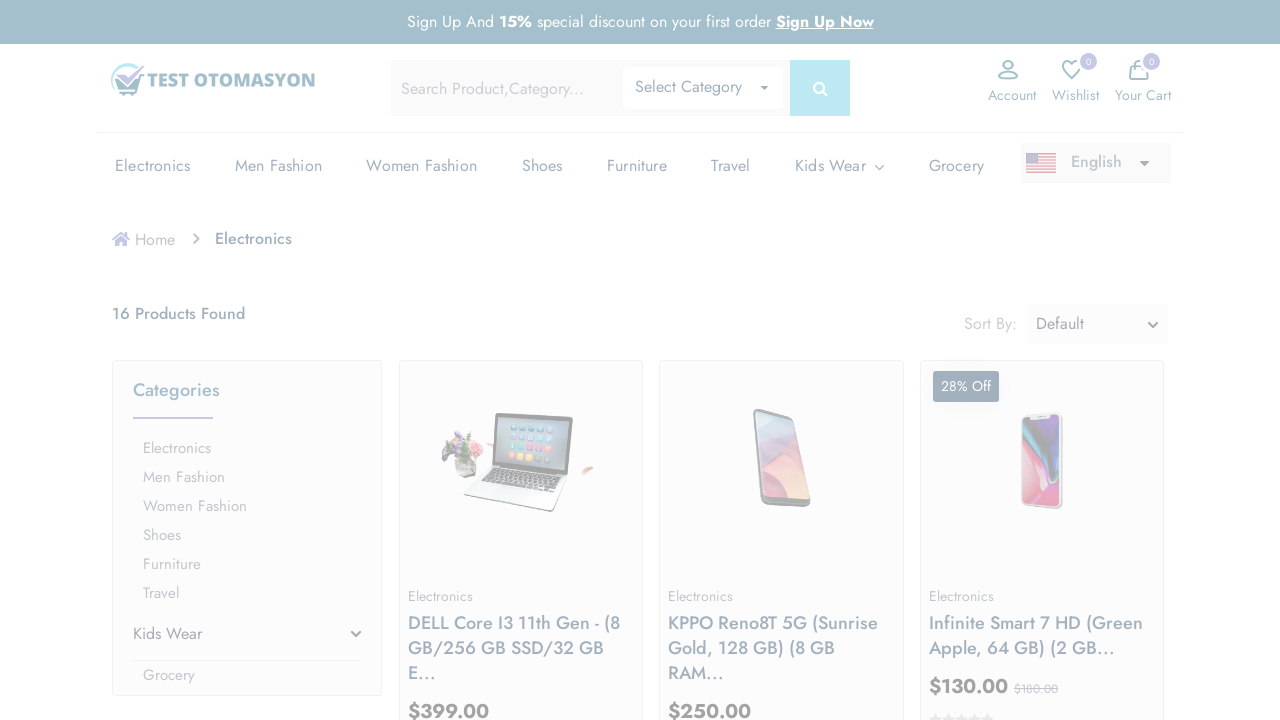

Waited 2 seconds to observe result after clicking Electronics
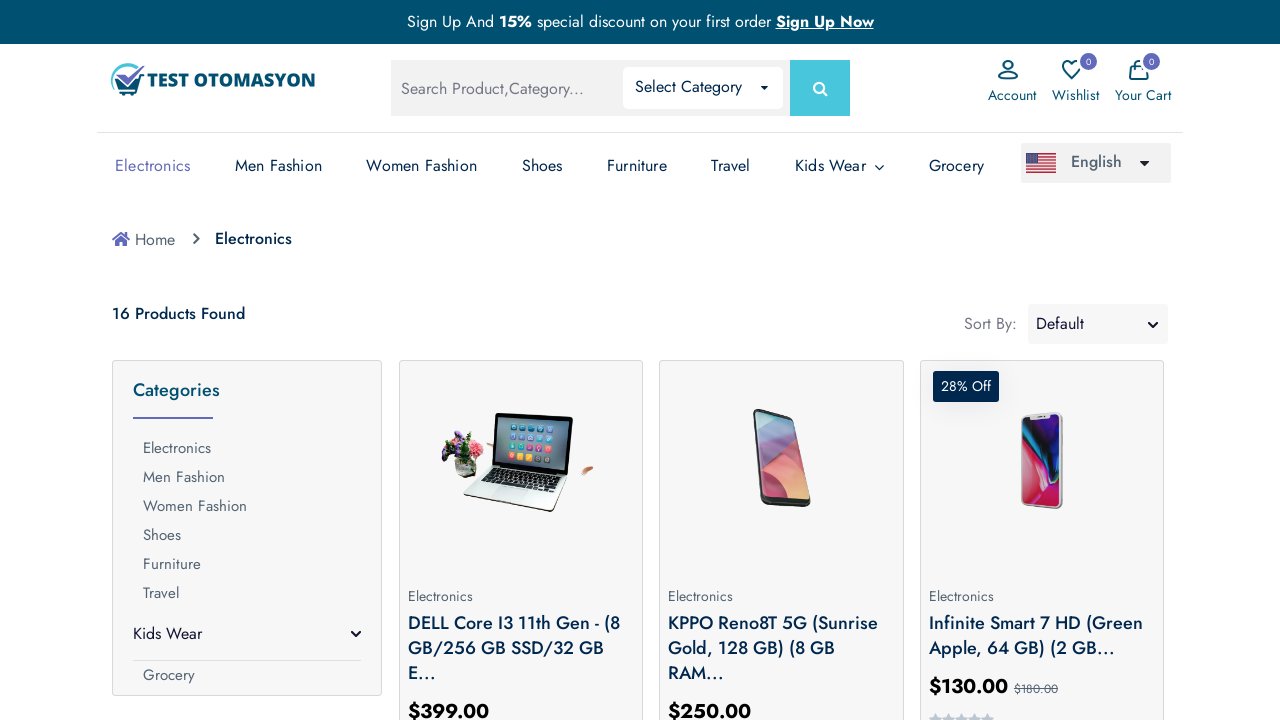

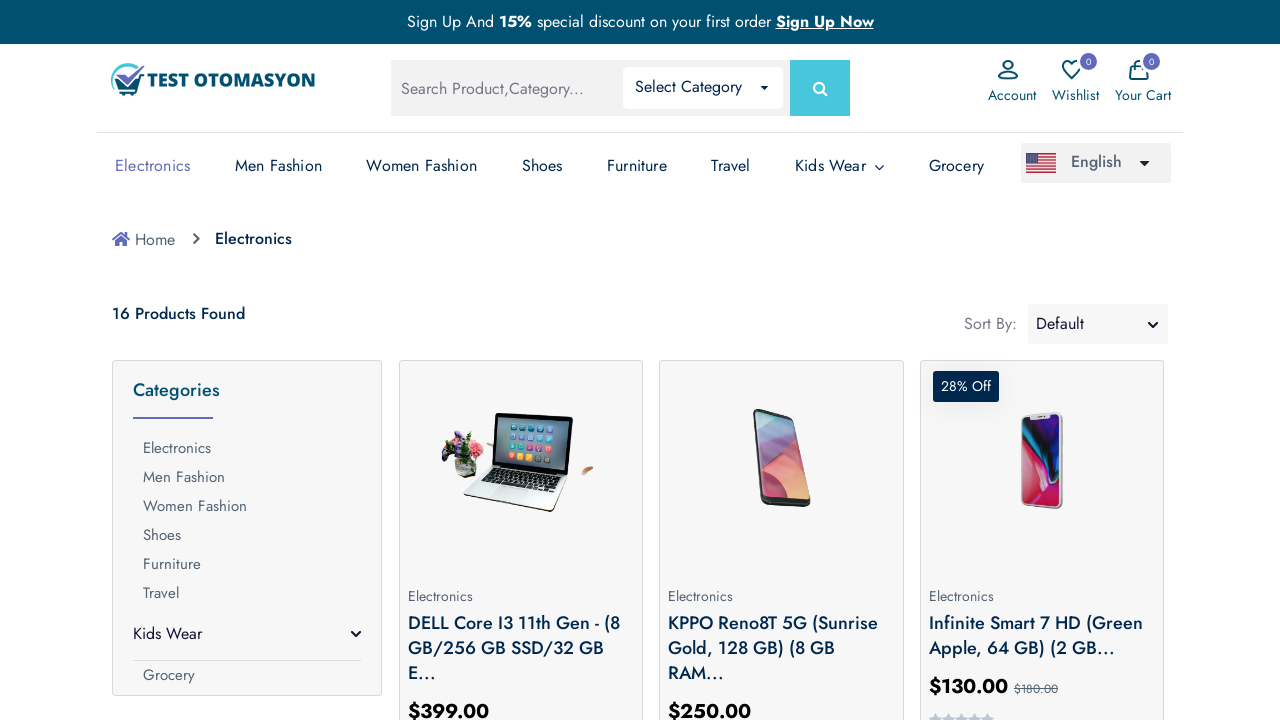